Tests a registration form by filling in personal details including name, address, email, phone, gender, hobbies, languages, skills, date of birth, and password, then submitting the form.

Starting URL: https://demo.automationtesting.in/Register.html

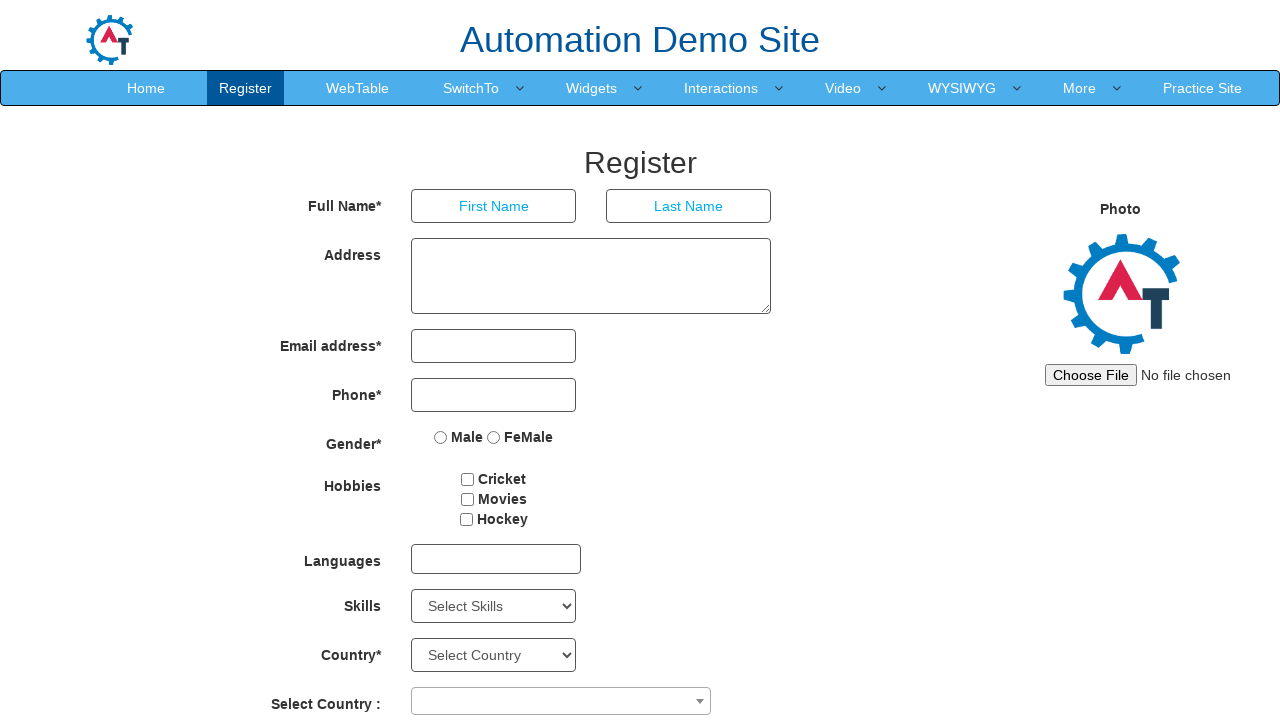

Filled first name field with 'Minh' on input[placeholder='First Name']
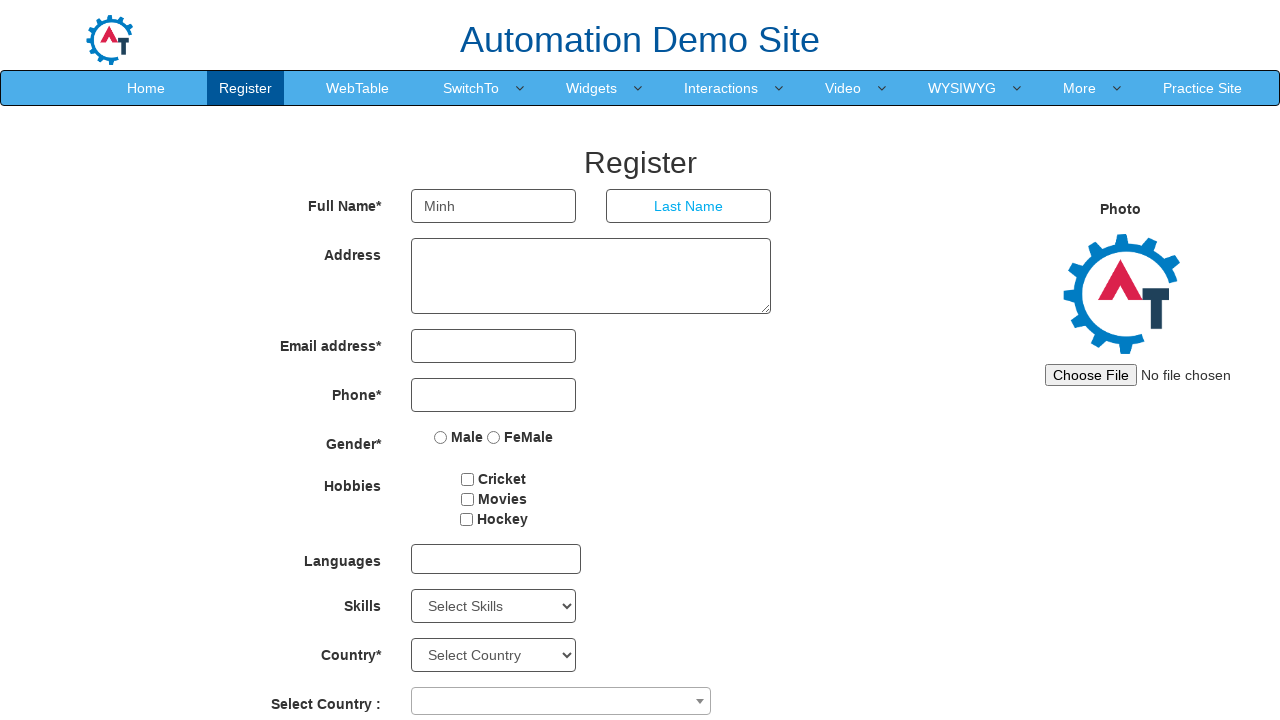

Filled last name field with 'Do' on input[placeholder='Last Name']
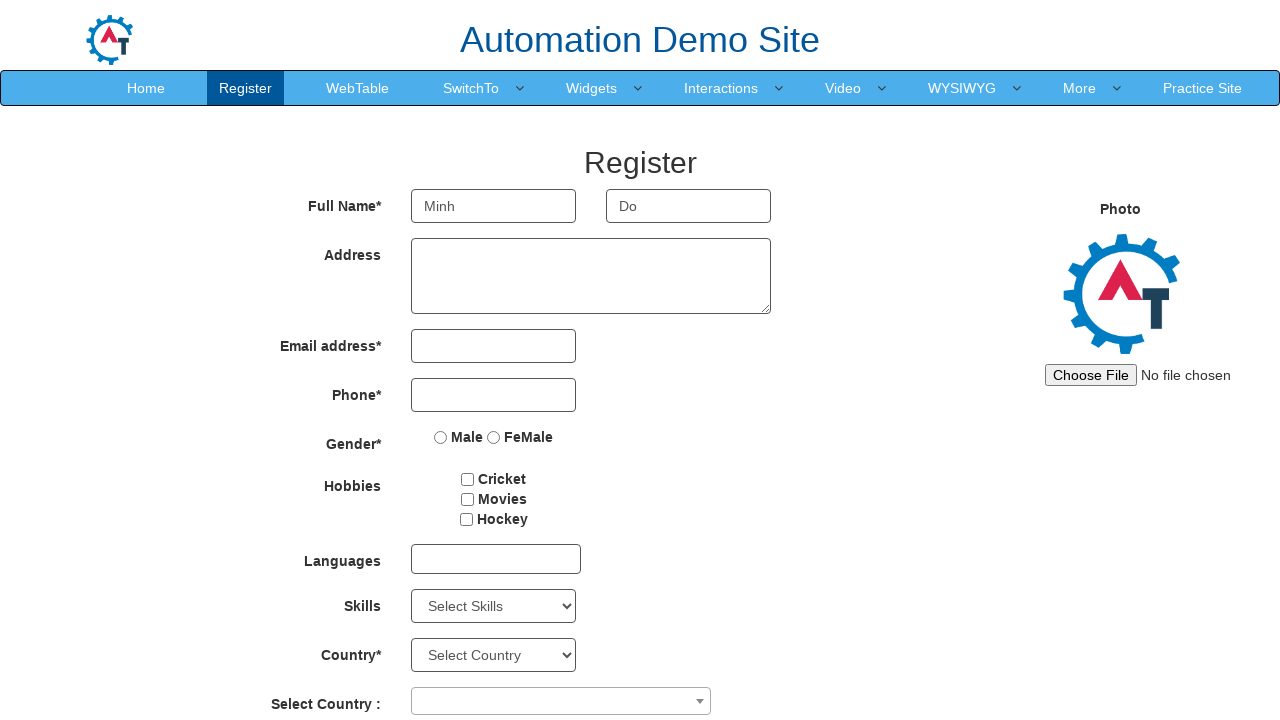

Filled address field with '123 Nguyen Trai, HCMC' on textarea[ng-model='Adress']
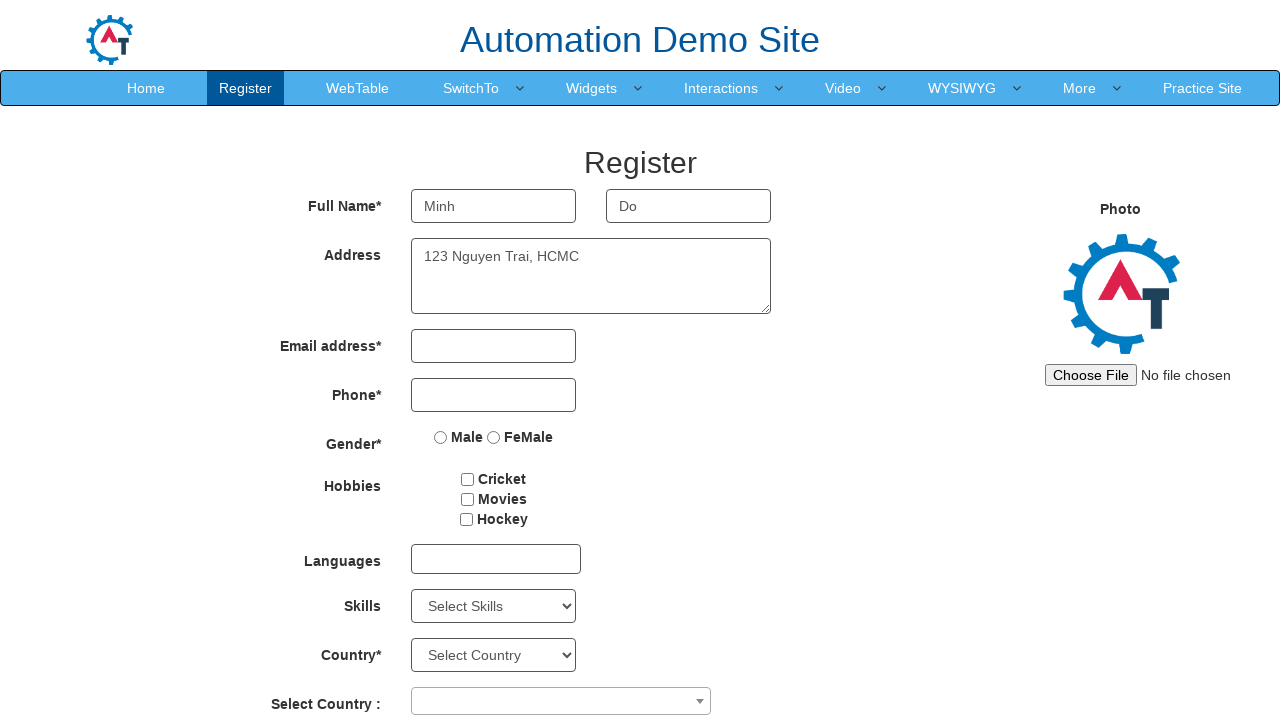

Filled email field with 'minh@example.com' on input[type='email']
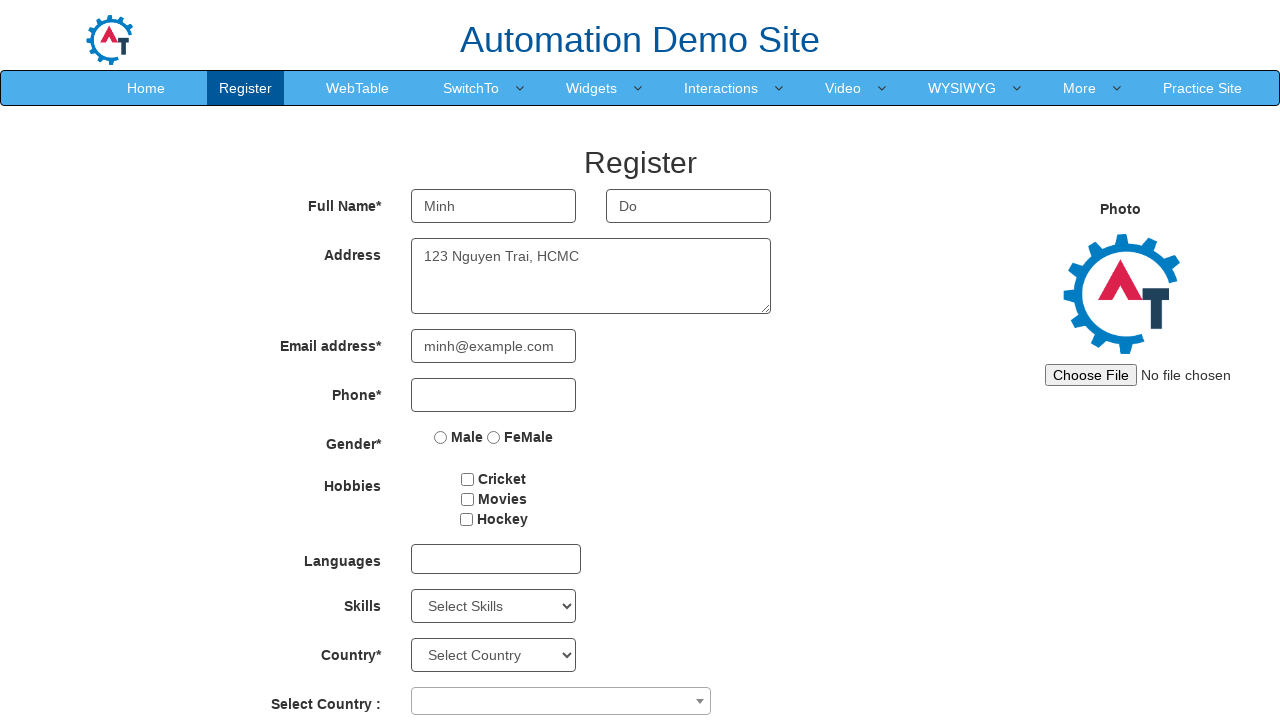

Filled phone number field with '0123456789' on input[type='tel']
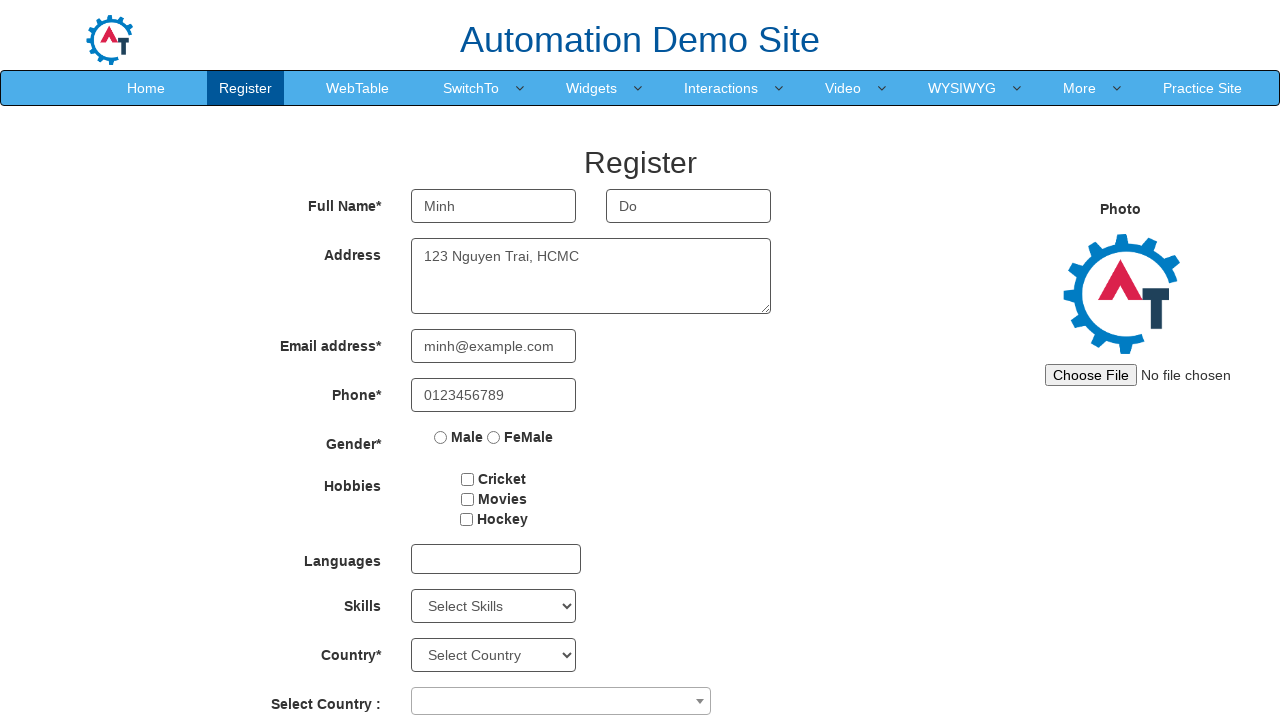

Selected 'Male' gender option at (441, 437) on input[value='Male']
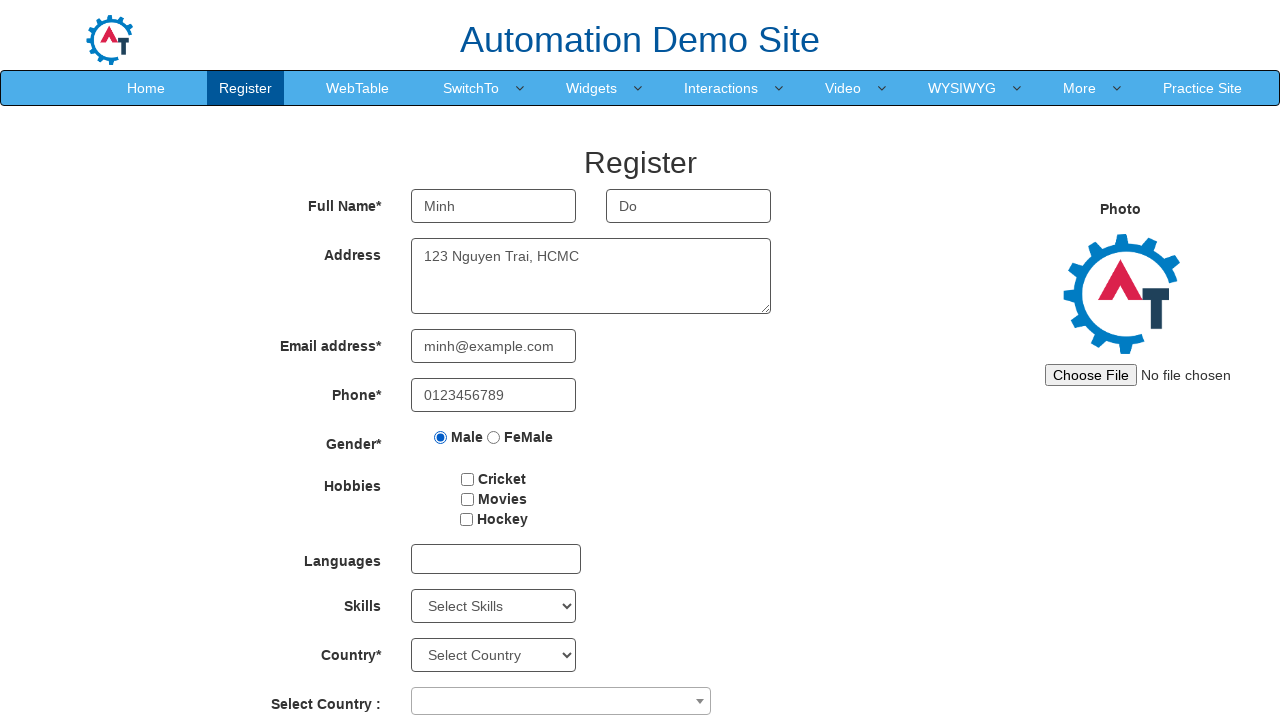

Selected 'Movies' hobby checkbox at (467, 499) on #checkbox2
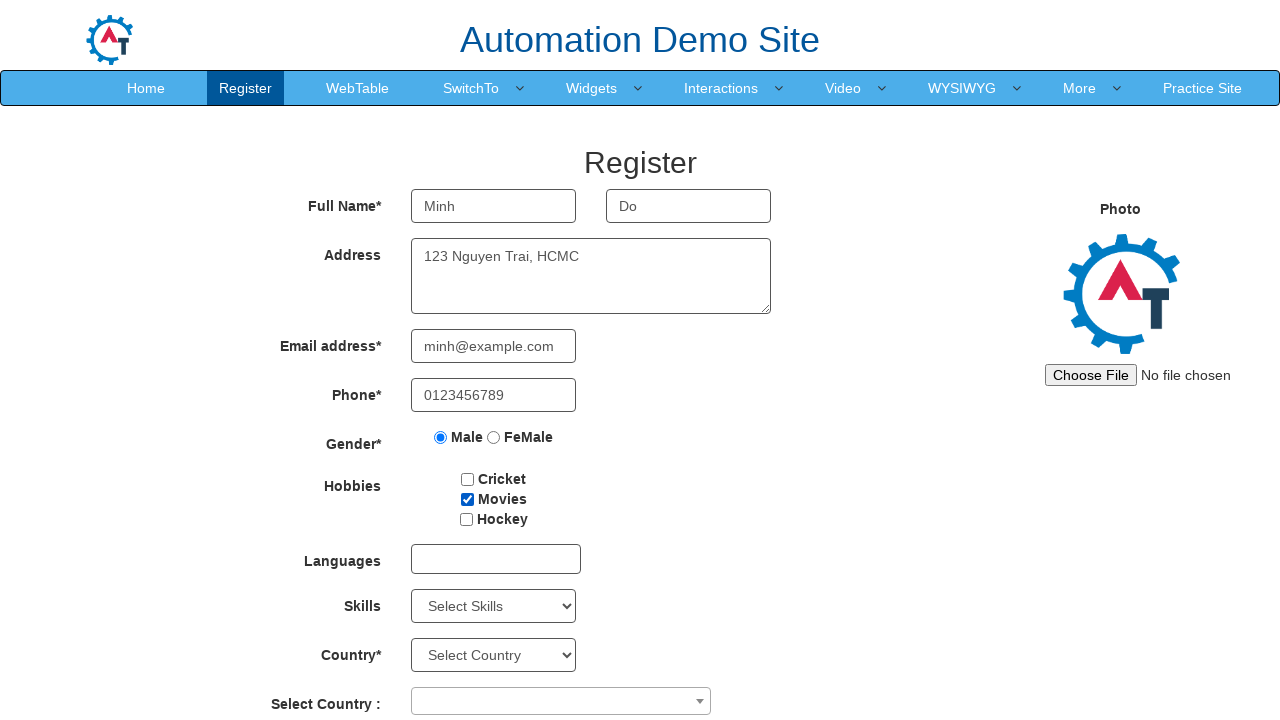

Clicked language dropdown to open it at (496, 559) on #msdd
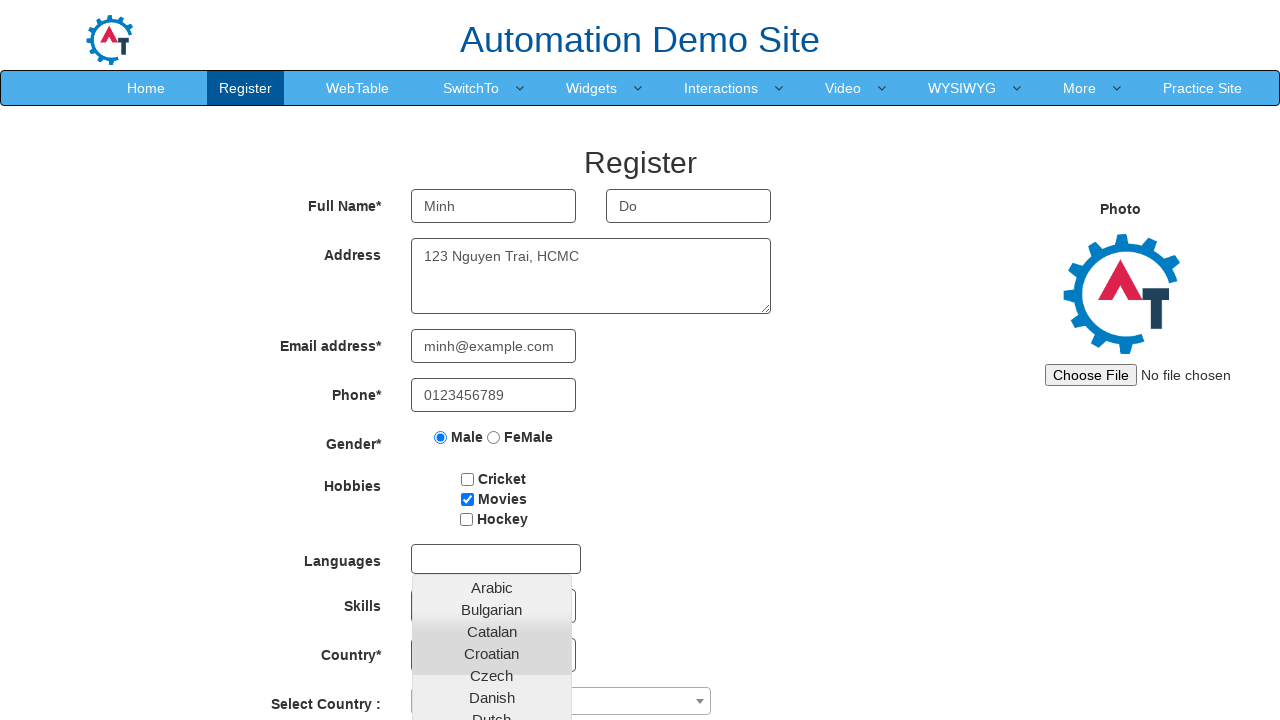

Waited 1 second for dropdown to fully load
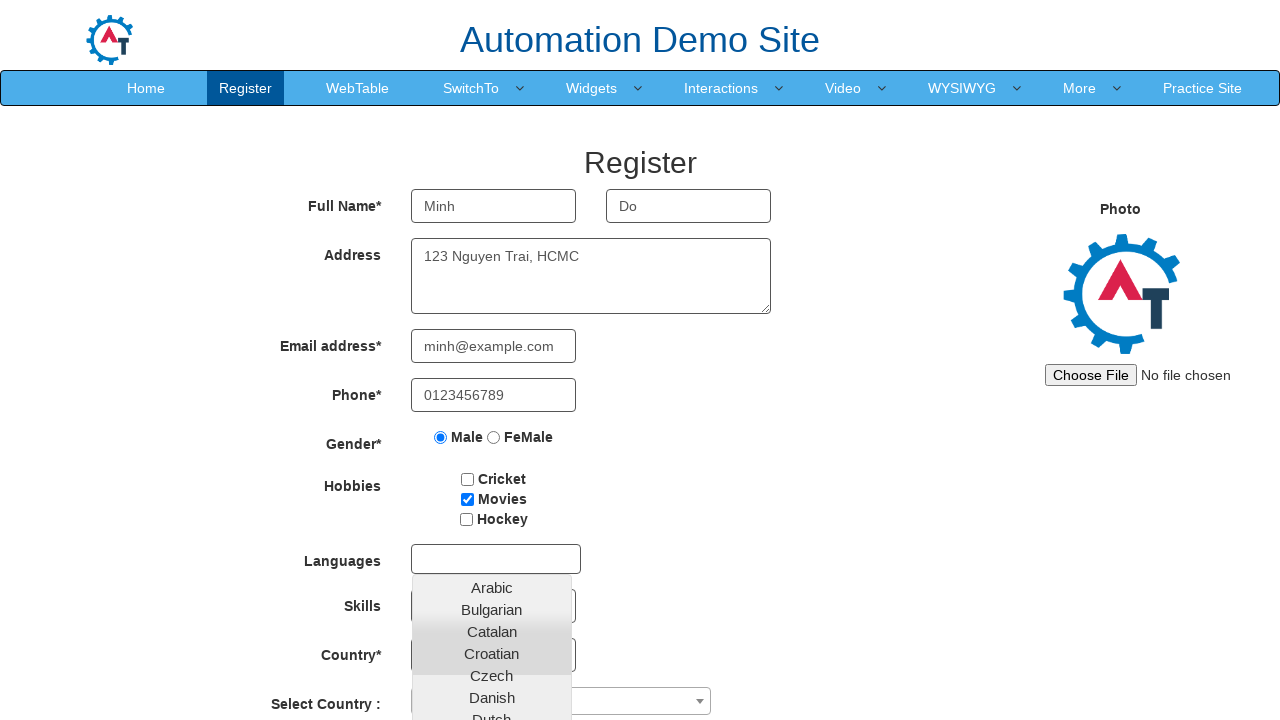

Selected 'English' from language dropdown at (492, 457) on xpath=//a[text()='English']
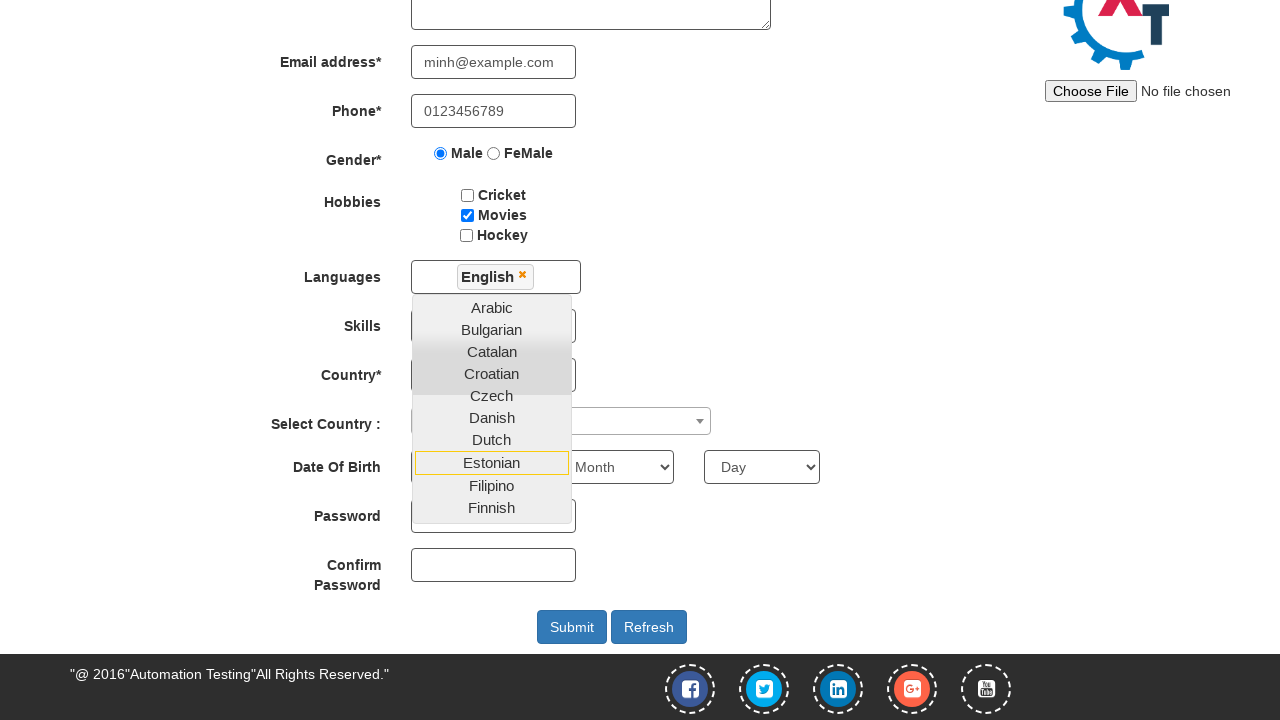

Clicked outside dropdown to close it at (323, 322) on xpath=//label[contains(text(),'Skills')]
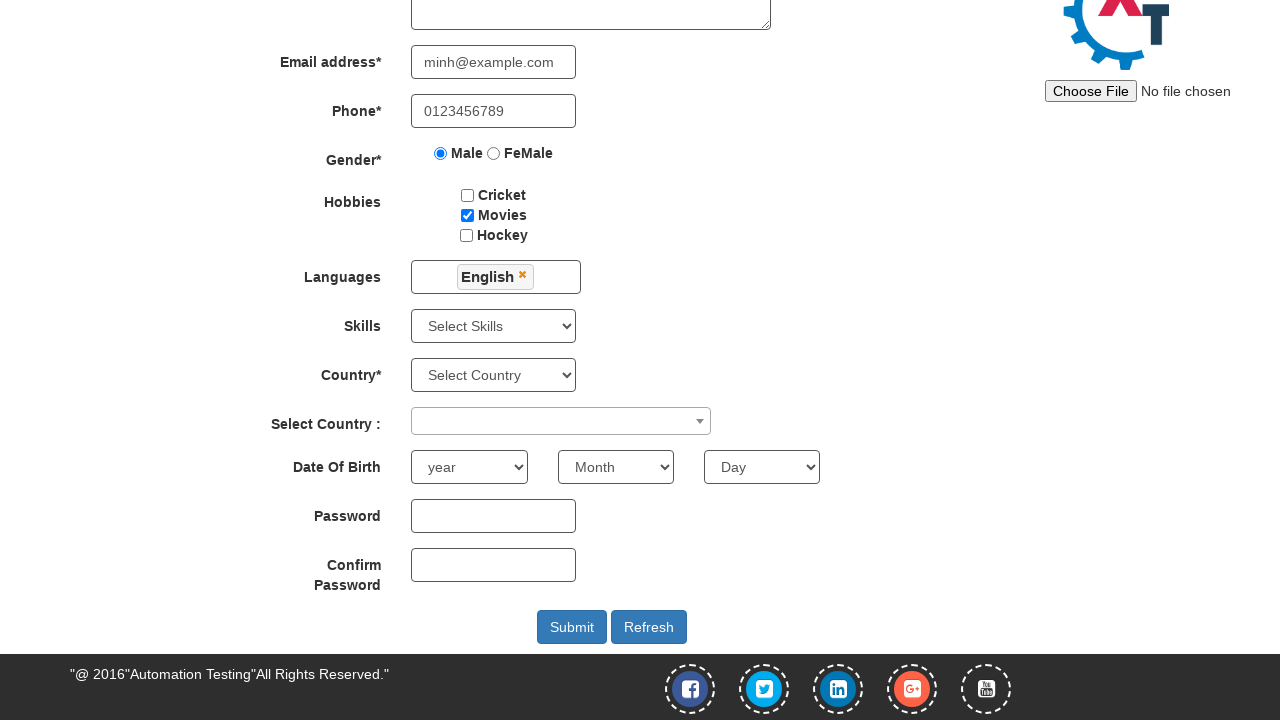

Selected 'Java' from skills dropdown on #Skills
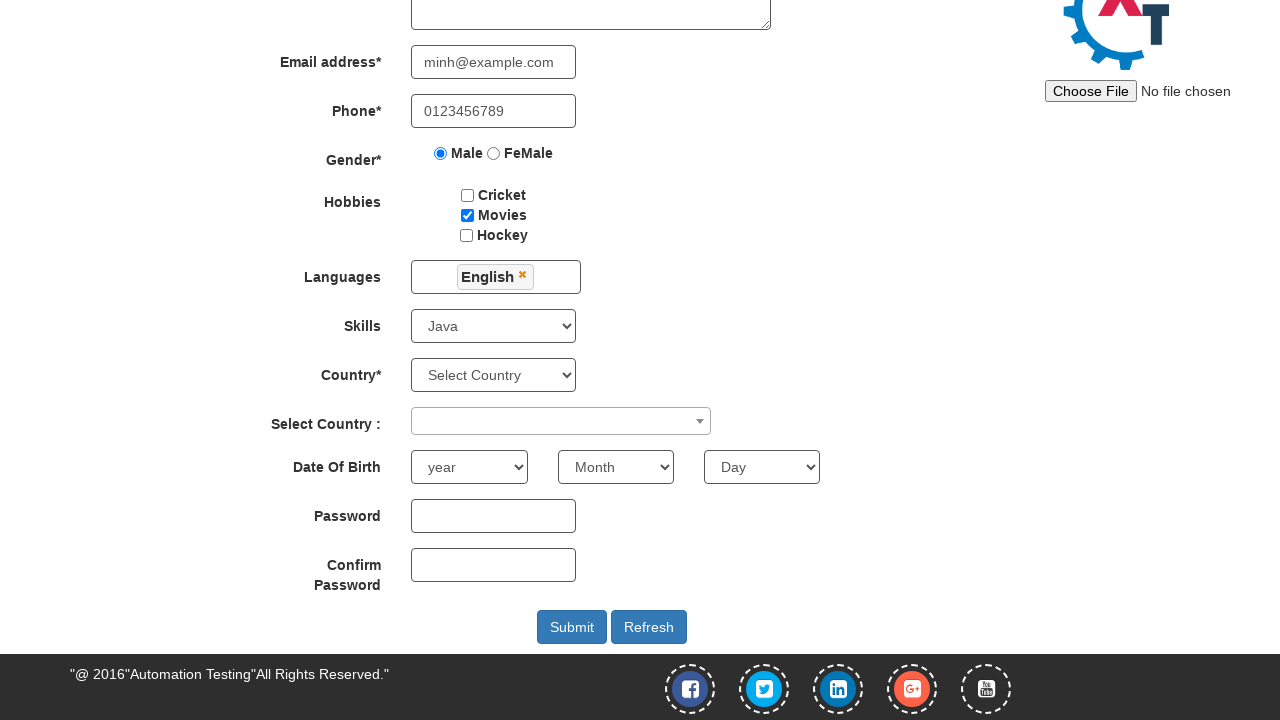

Selected birth year '1995' on #yearbox
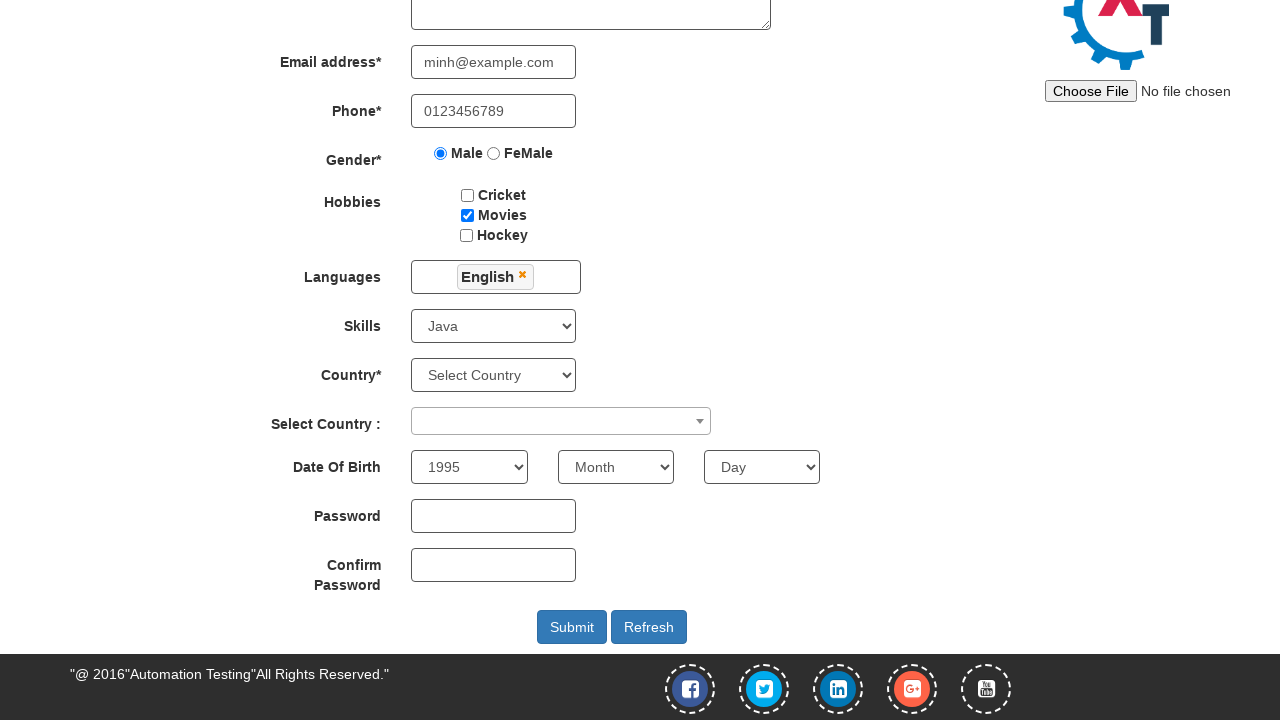

Selected birth month 'June' on select[ng-model='monthbox']
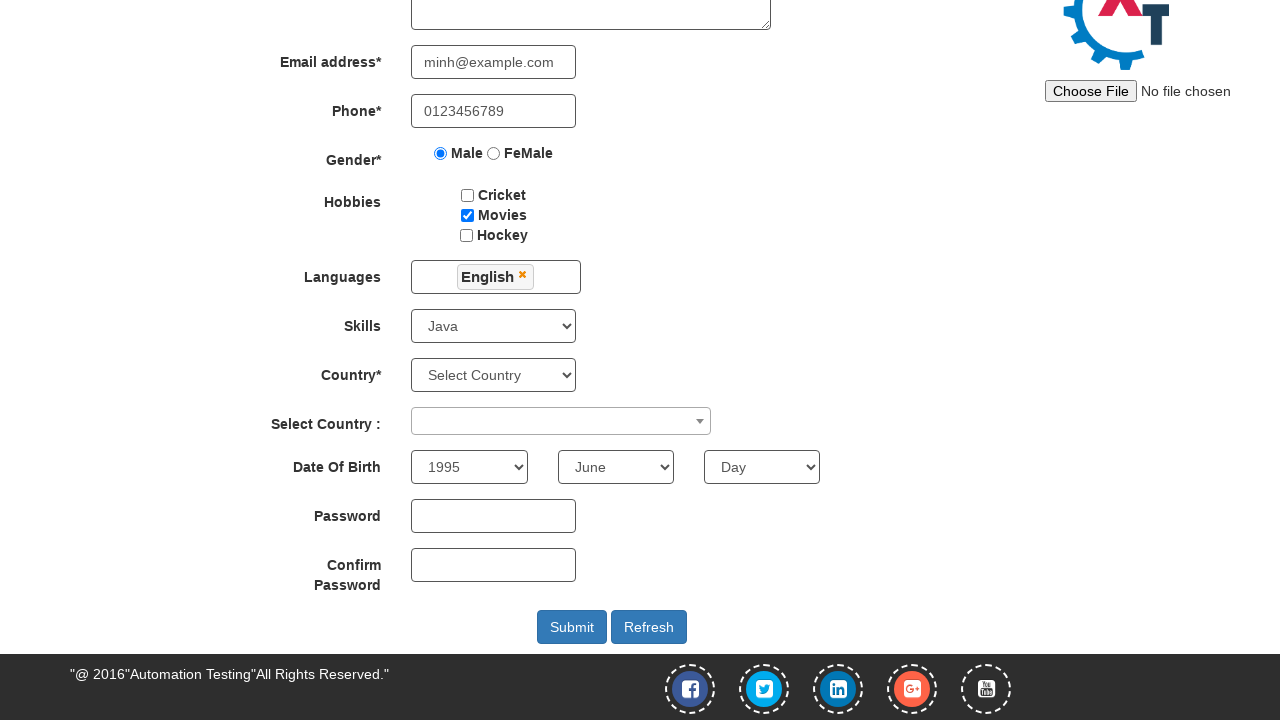

Selected birth day '15' on #daybox
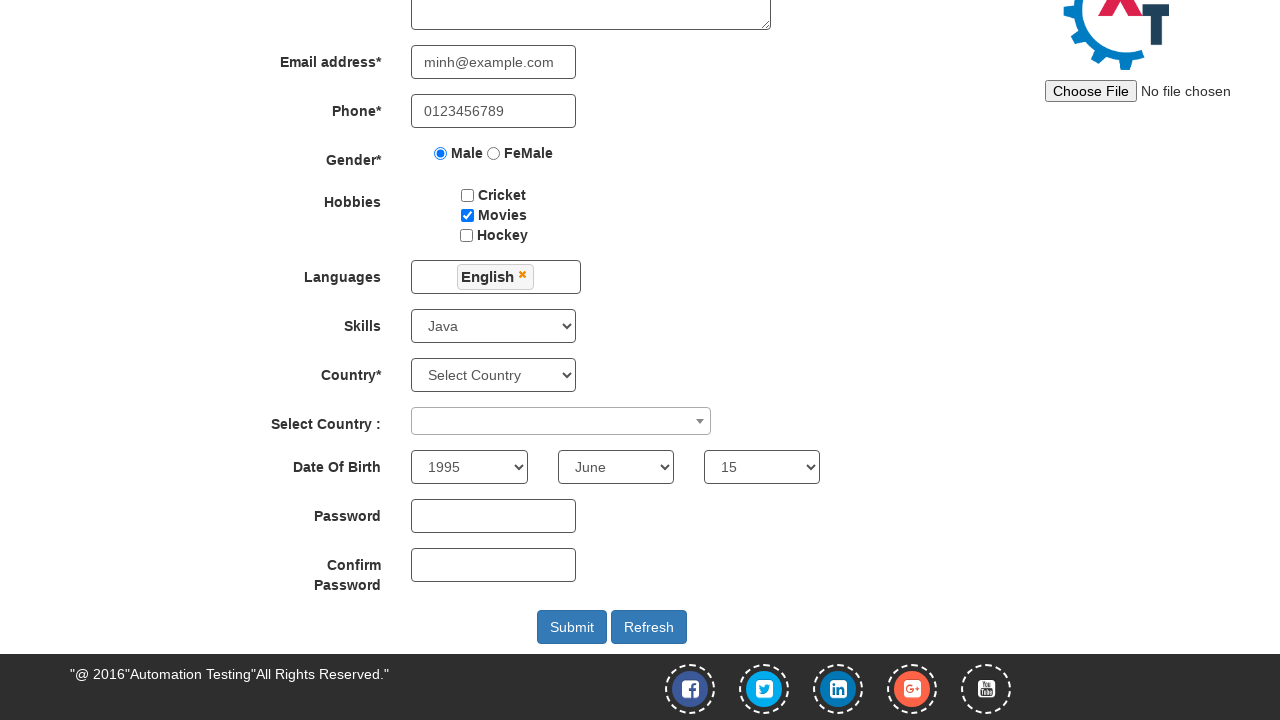

Filled password field with 'TestPass123' on #firstpassword
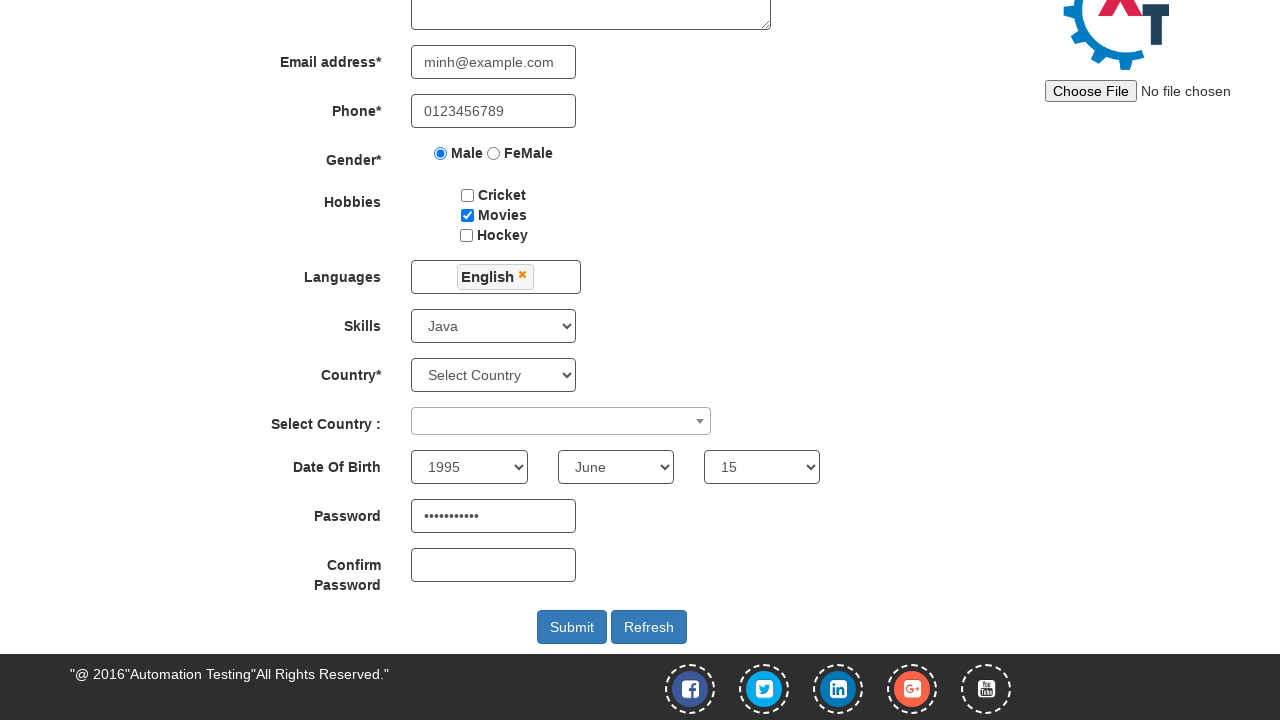

Filled password confirmation field with 'TestPass123' on #secondpassword
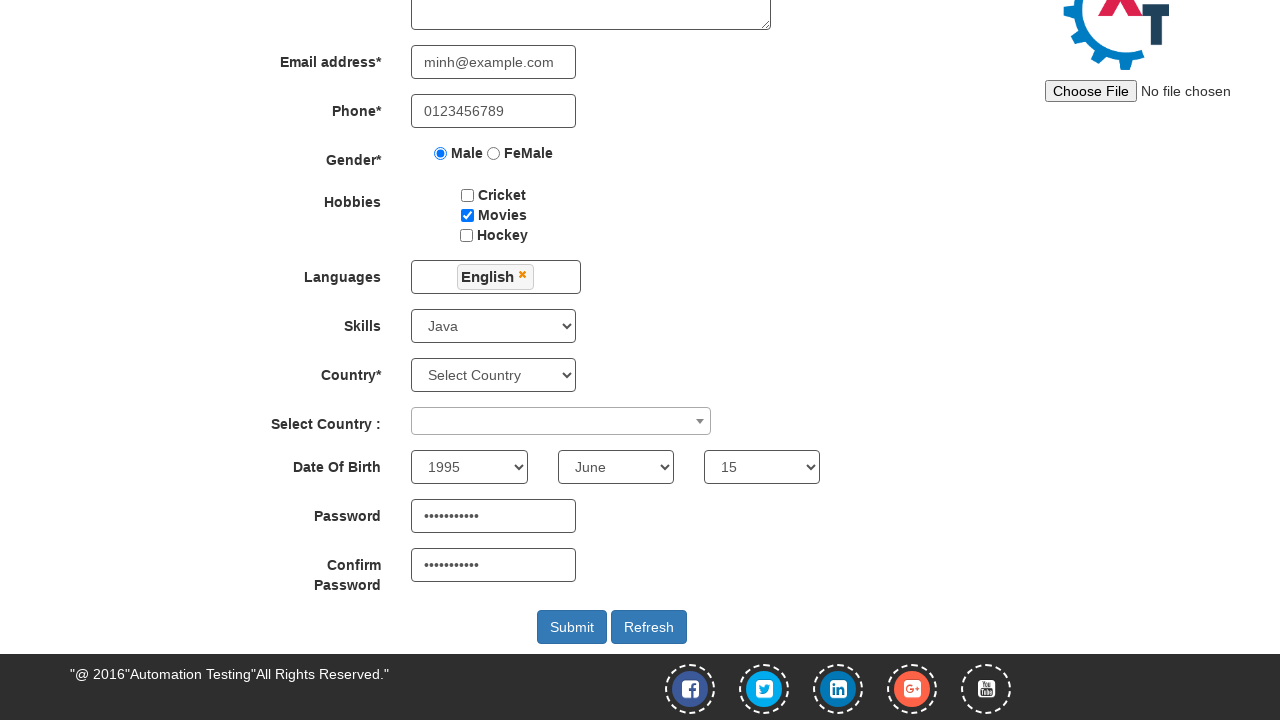

Clicked submit button to submit registration form at (572, 627) on #submitbtn
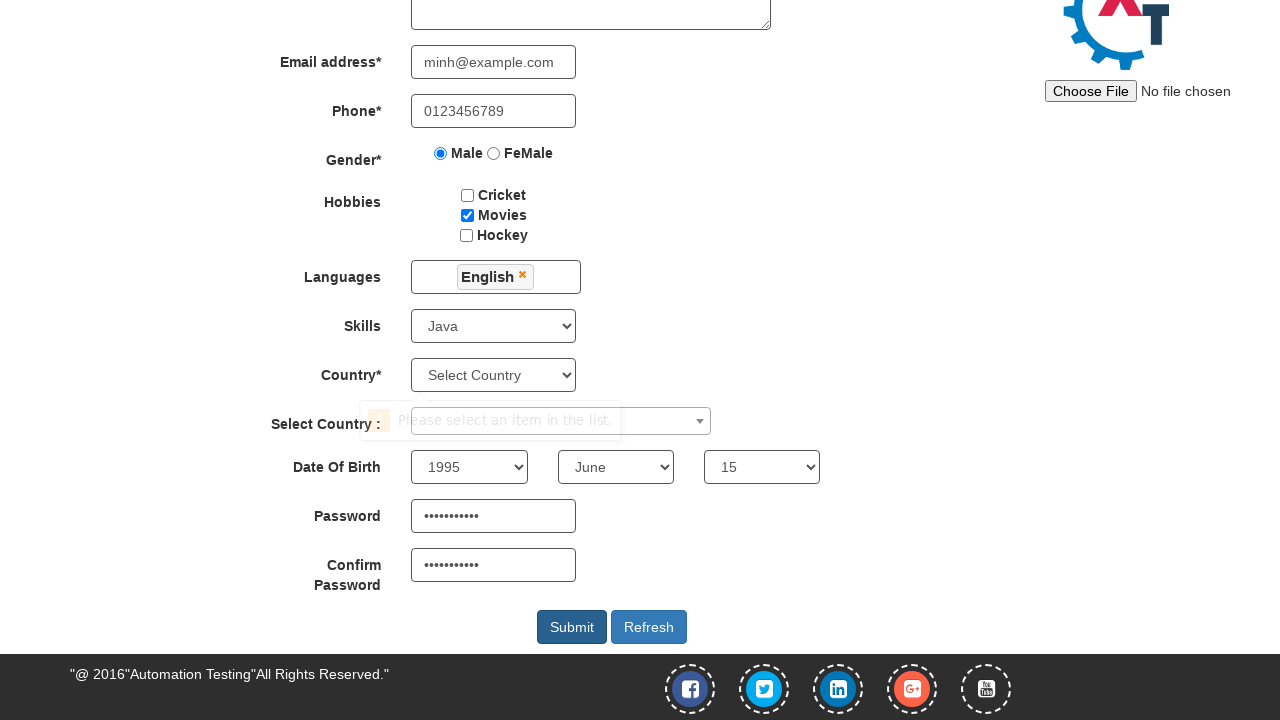

Waited 3 seconds for form submission to complete
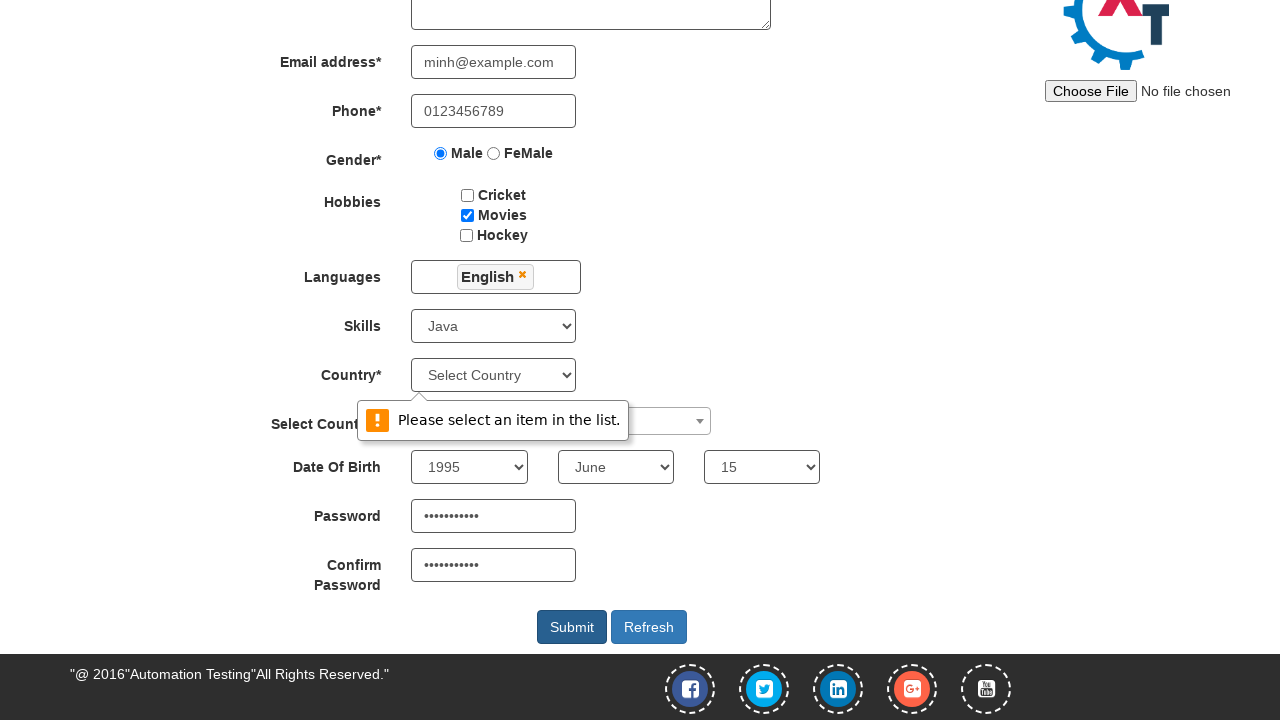

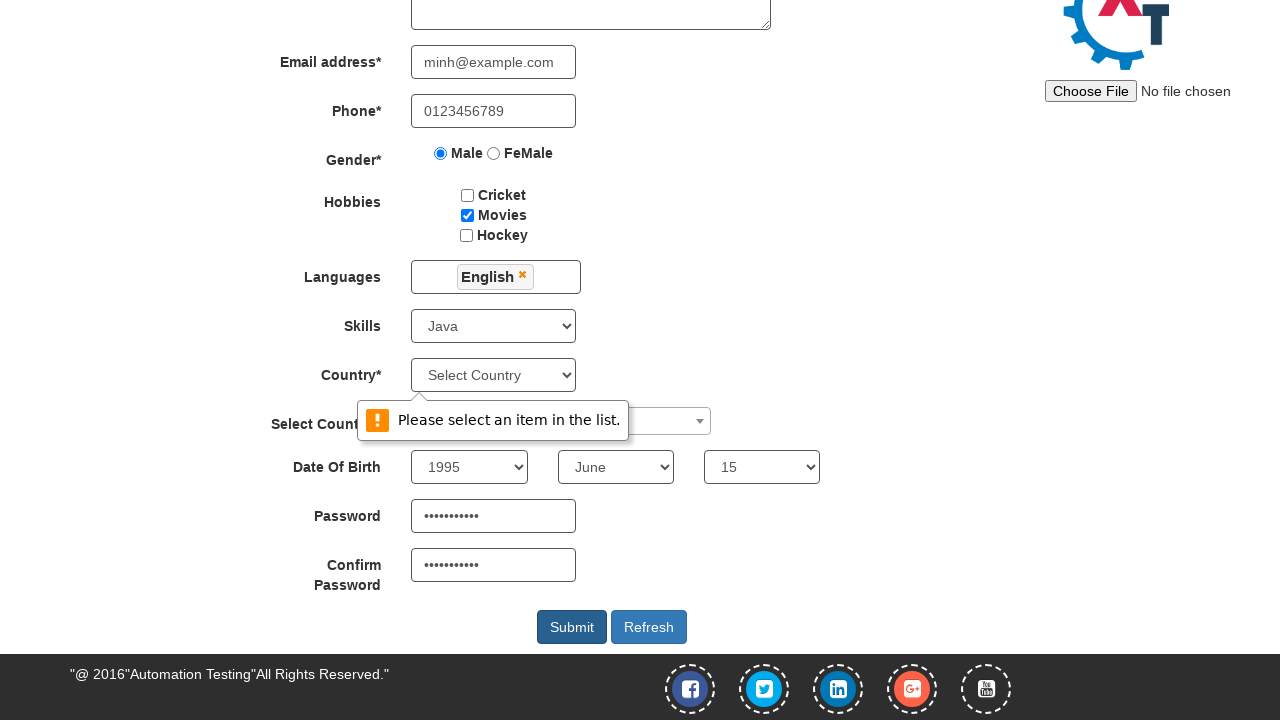